Tests a registration form by filling in first name, last name, and email fields, then submitting and verifying a success message is displayed.

Starting URL: http://suninjuly.github.io/registration1.html

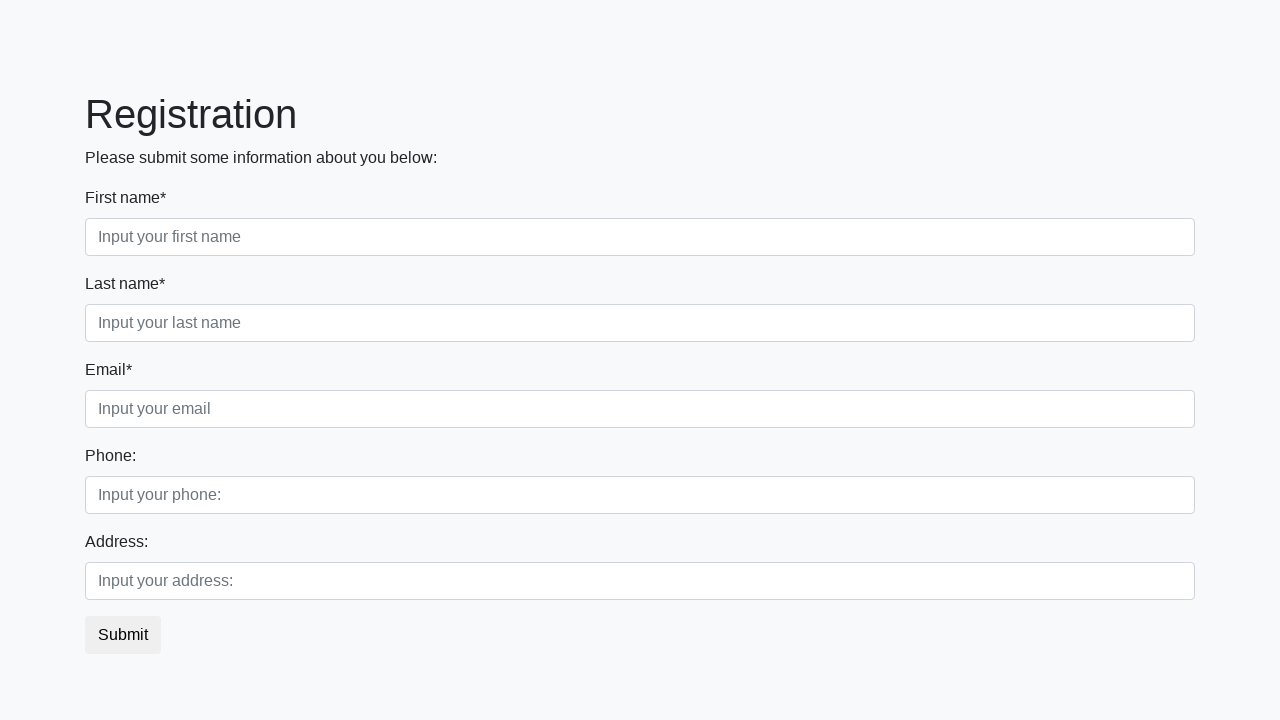

Filled first name field with 'Ivan' on .first_block .first_class input.first
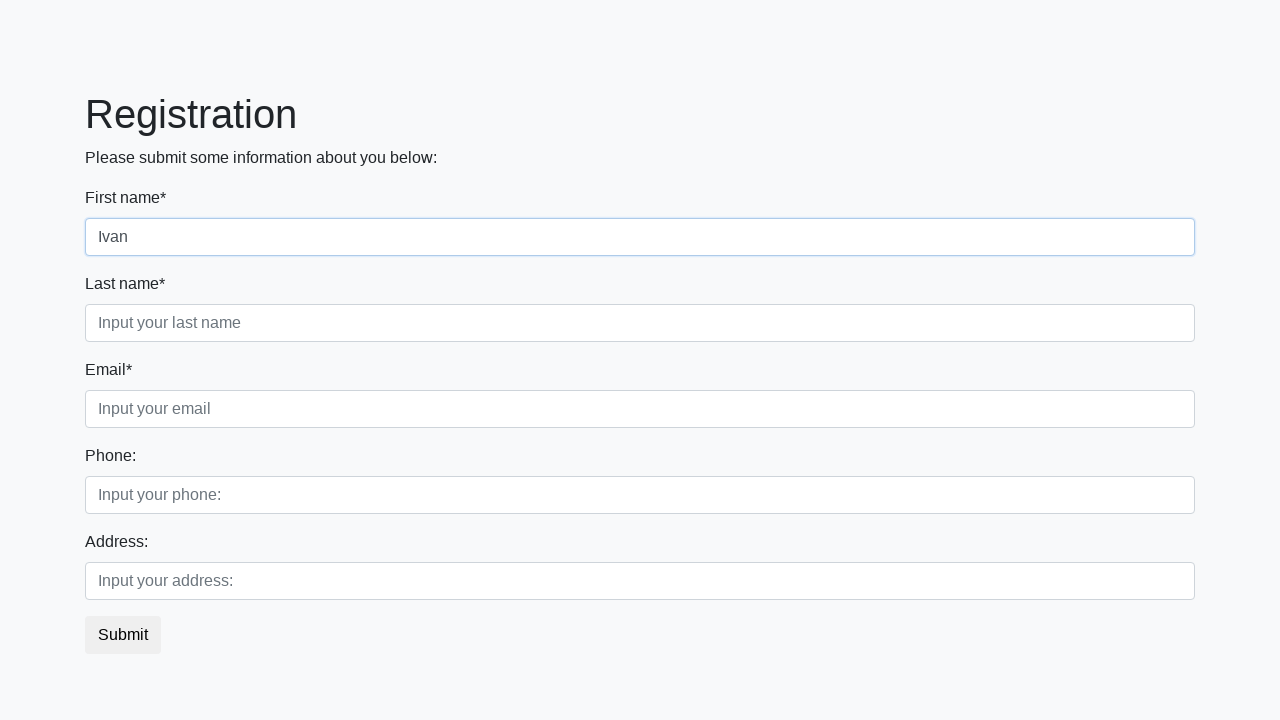

Filled last name field with 'Petrov' on .first_block .second_class input.second
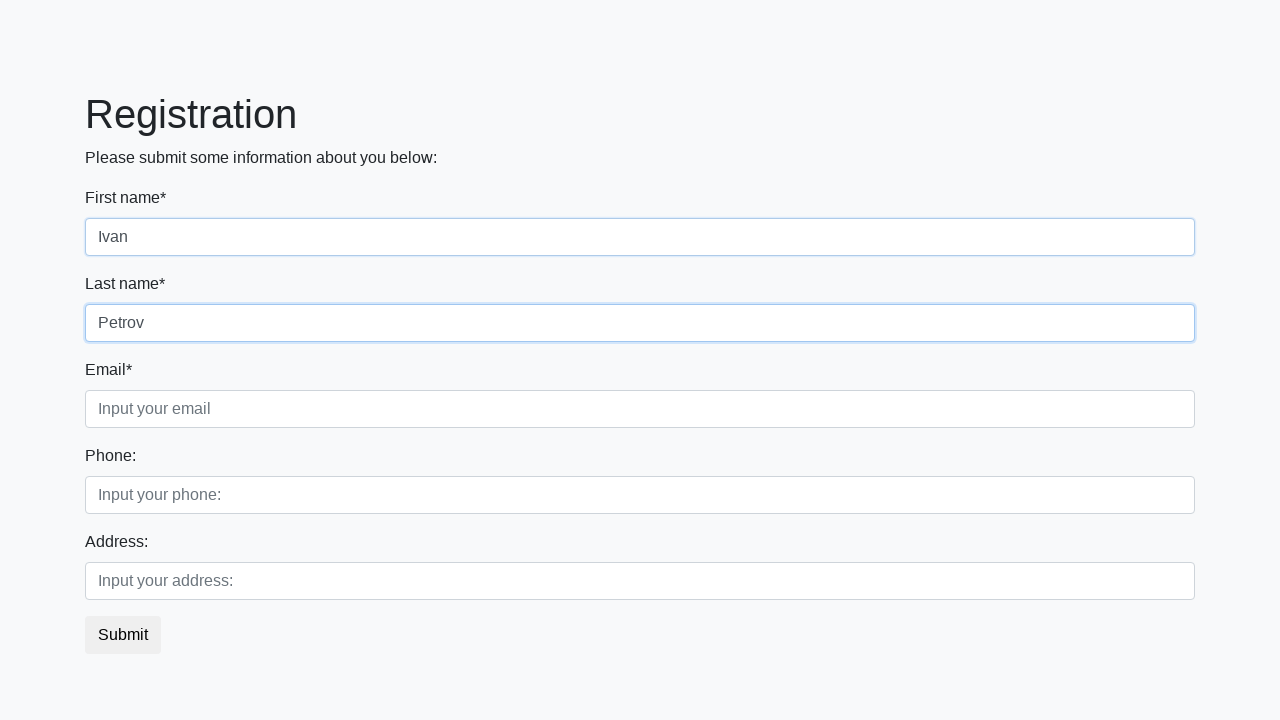

Filled email field with 'test@test.com' on .first_block .third_class input.third
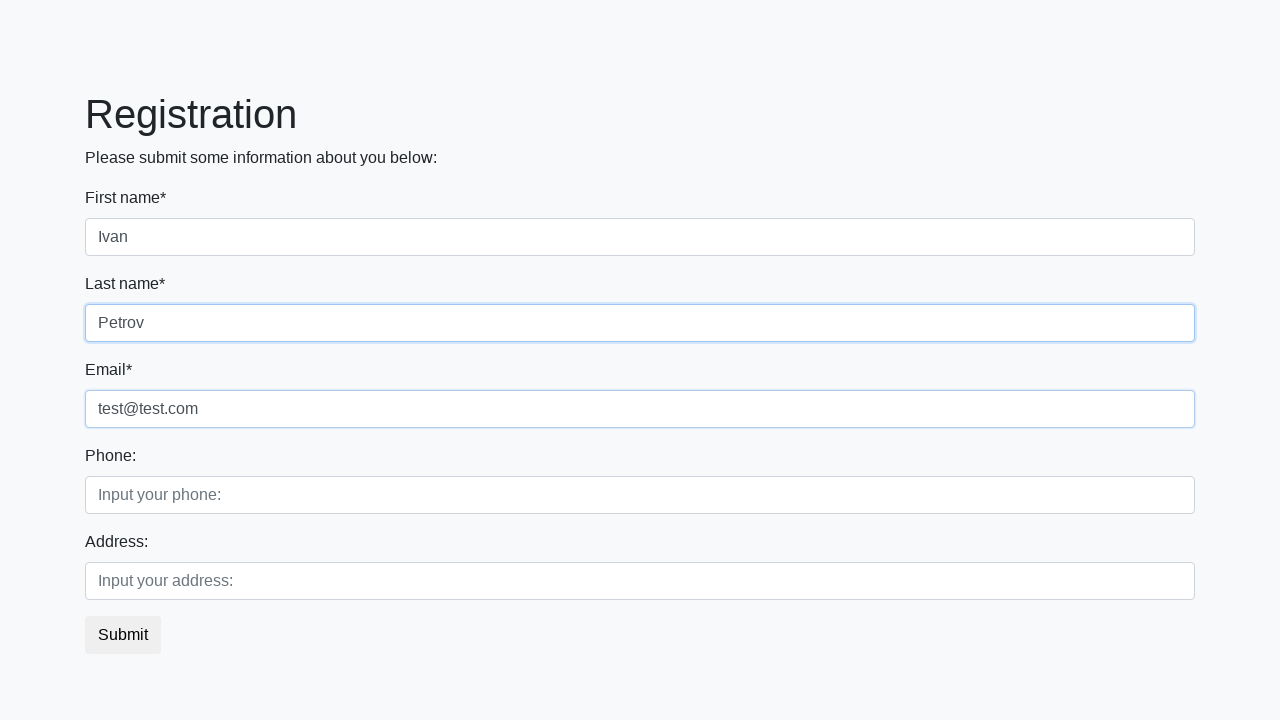

Clicked submit button to register at (123, 635) on button.btn
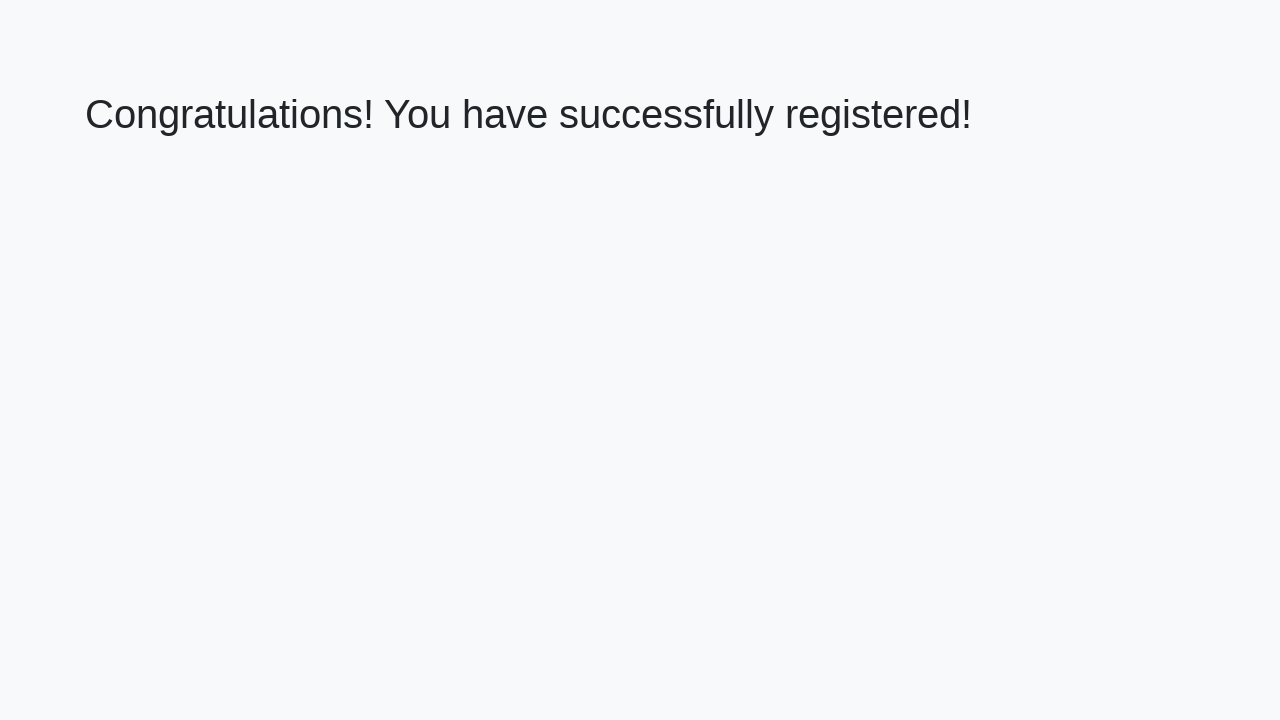

Success message heading loaded
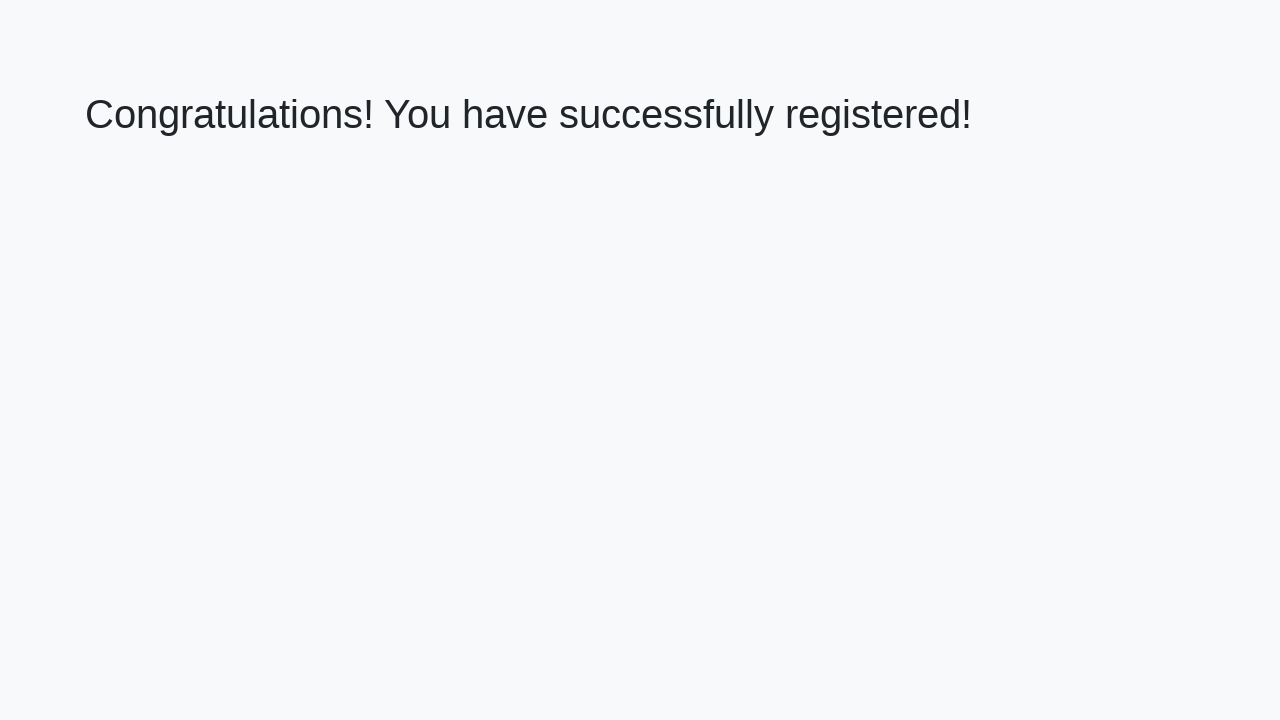

Retrieved success message text
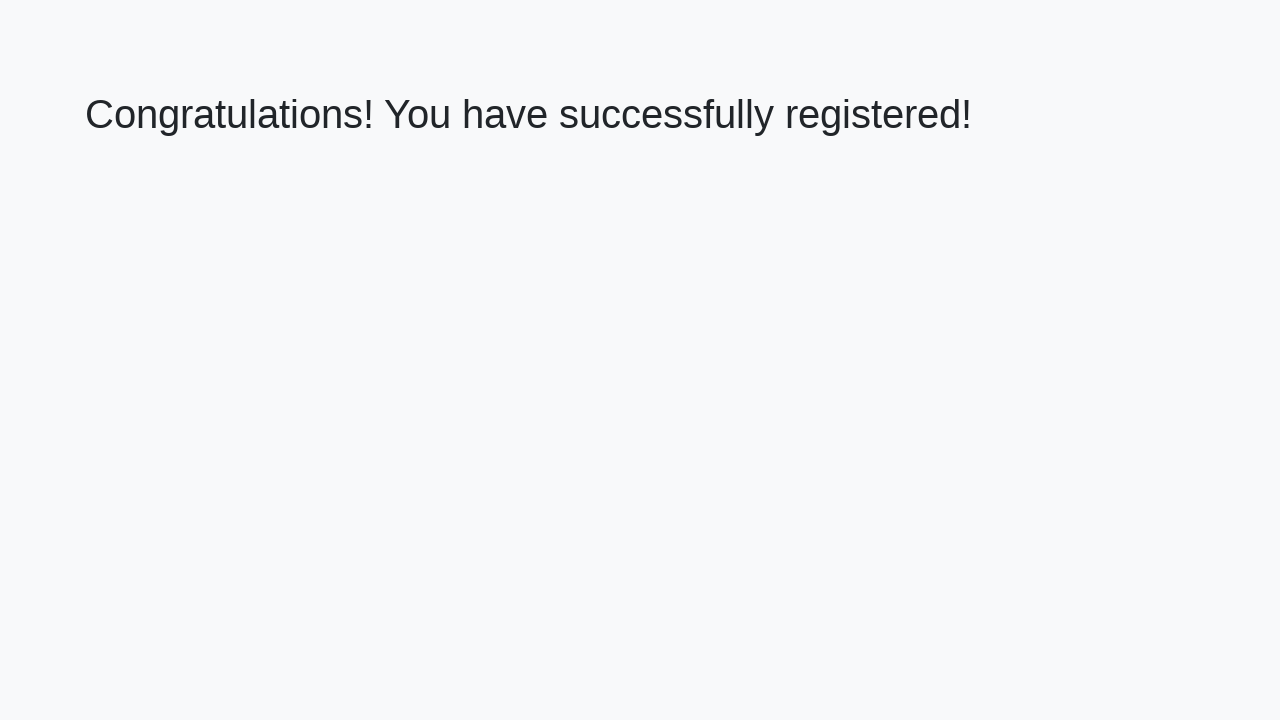

Verified success message displays 'Congratulations! You have successfully registered!'
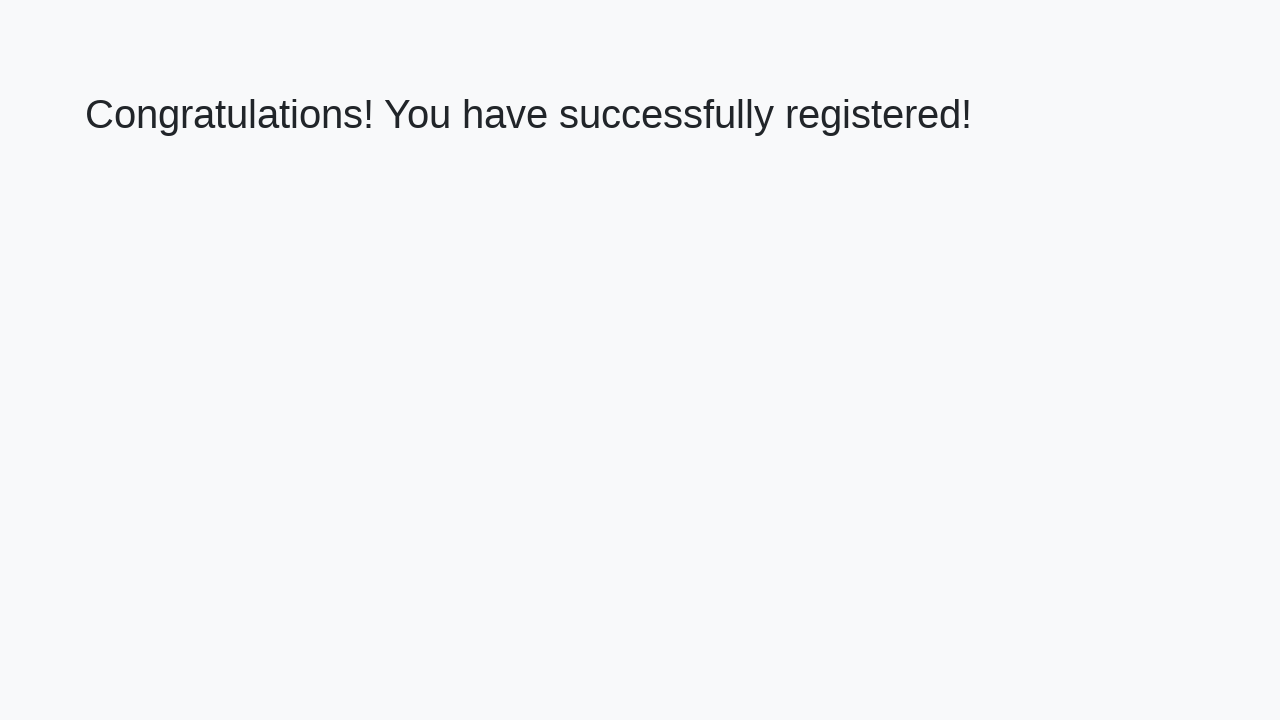

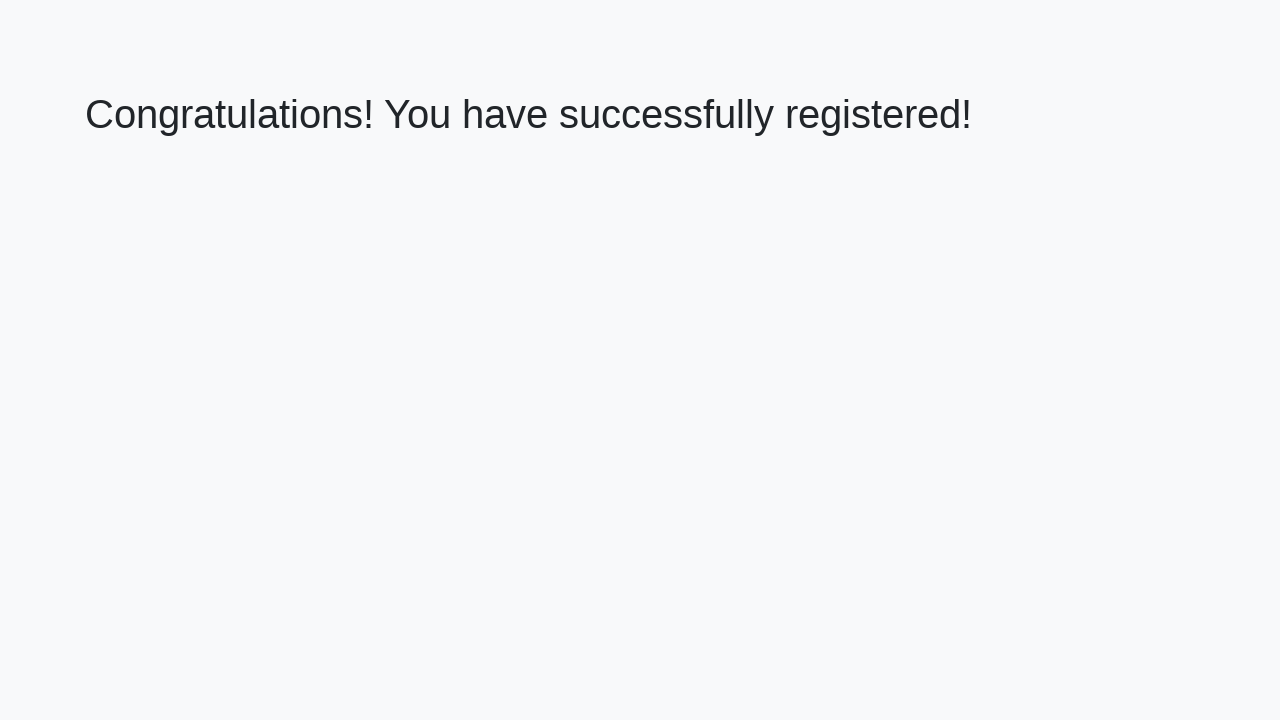